Tests keyboard actions on a text comparison website by entering text, selecting all, copying, tabbing to another field, pasting, selecting all again, and cutting the text using keyboard shortcuts.

Starting URL: https://text-compare.com/

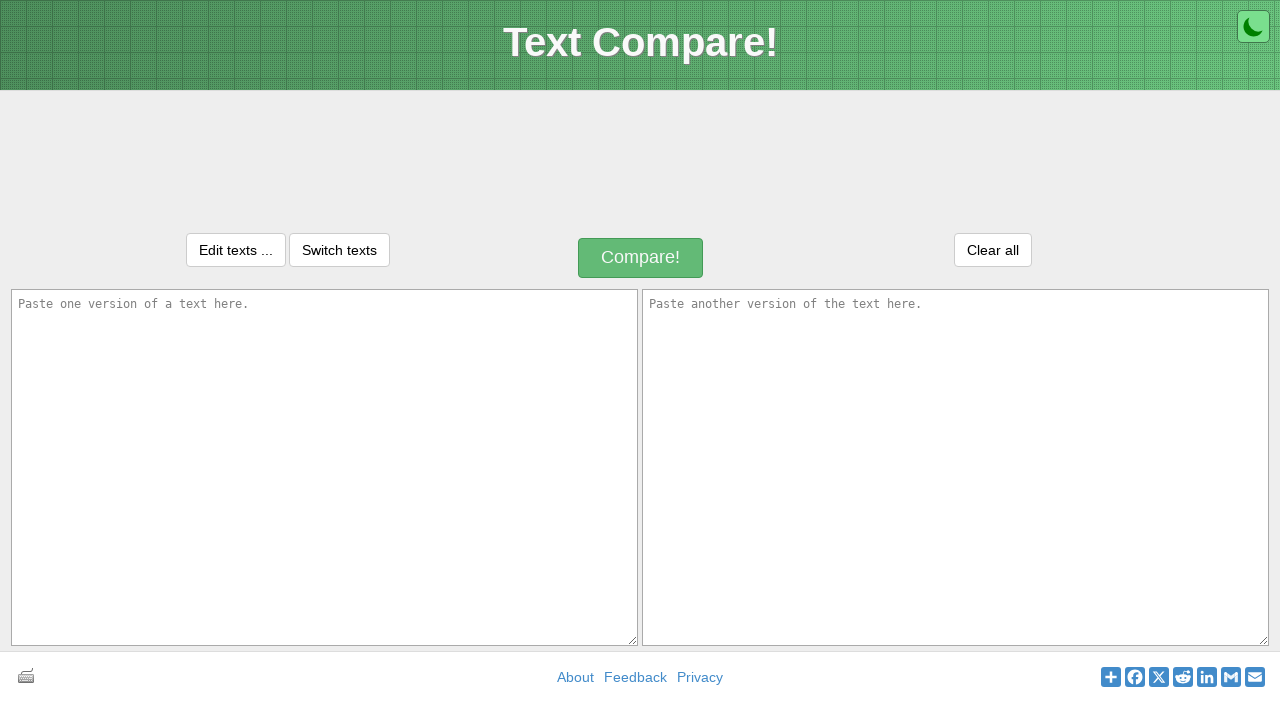

Navigated to https://text-compare.com/
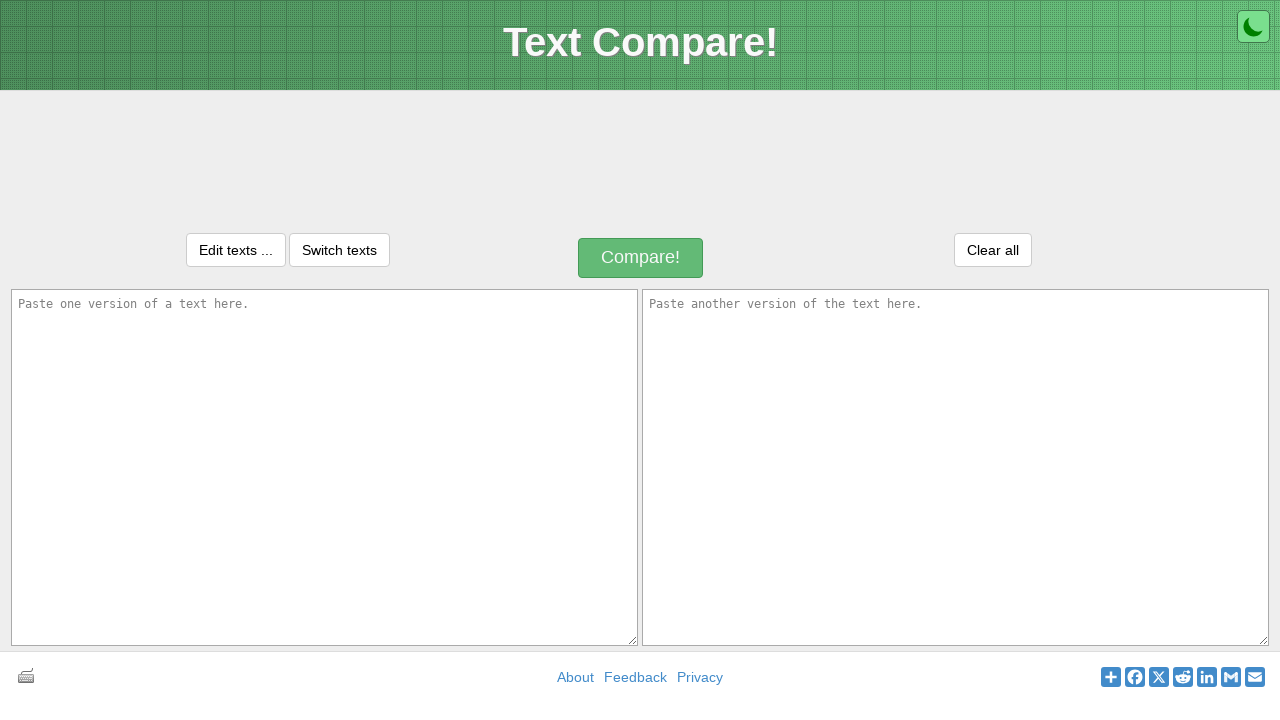

Entered text 'Engr. Kanwal Shehzadi' into first textarea on textarea#inputText1
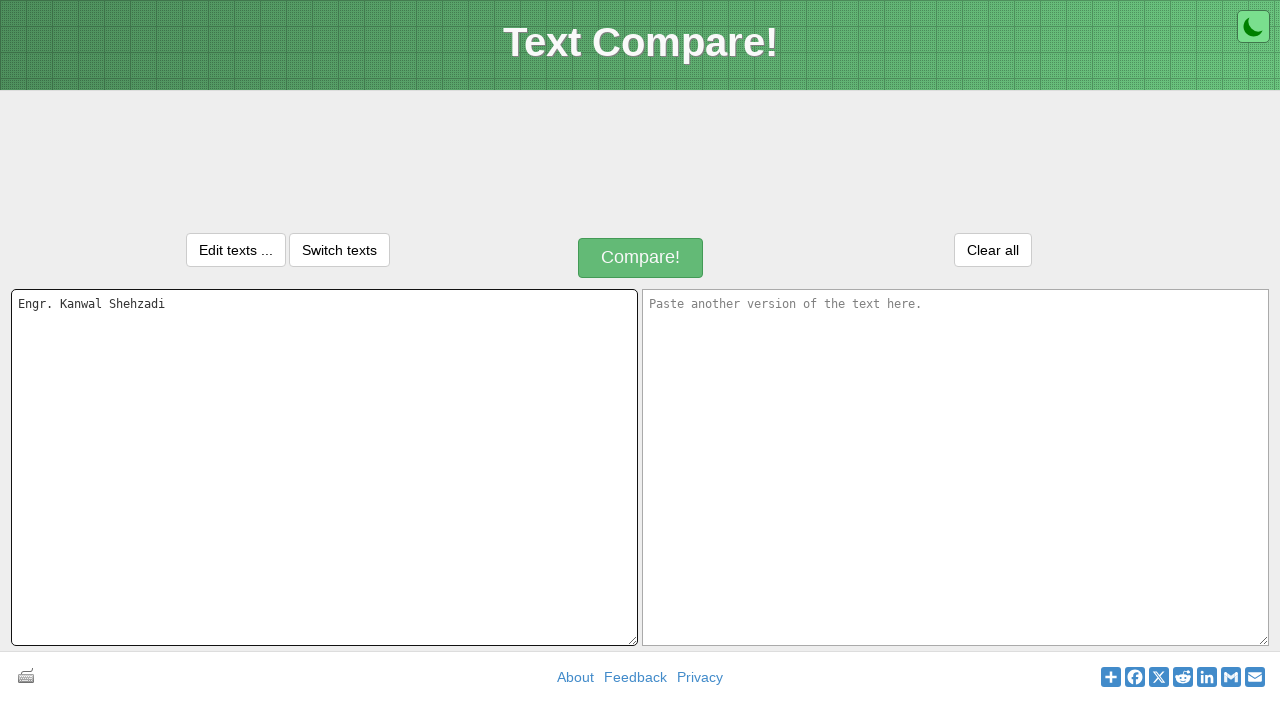

Clicked on first textarea to focus it at (324, 467) on textarea#inputText1
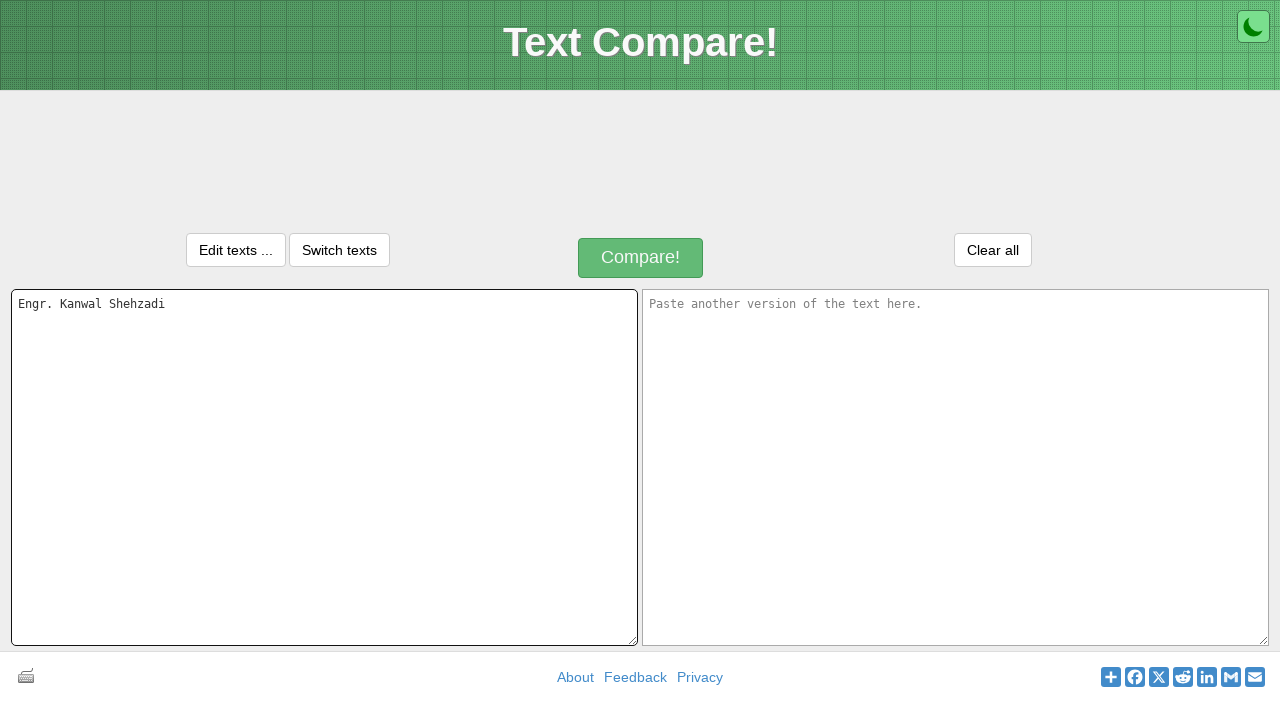

Selected all text in first textarea using Ctrl+A
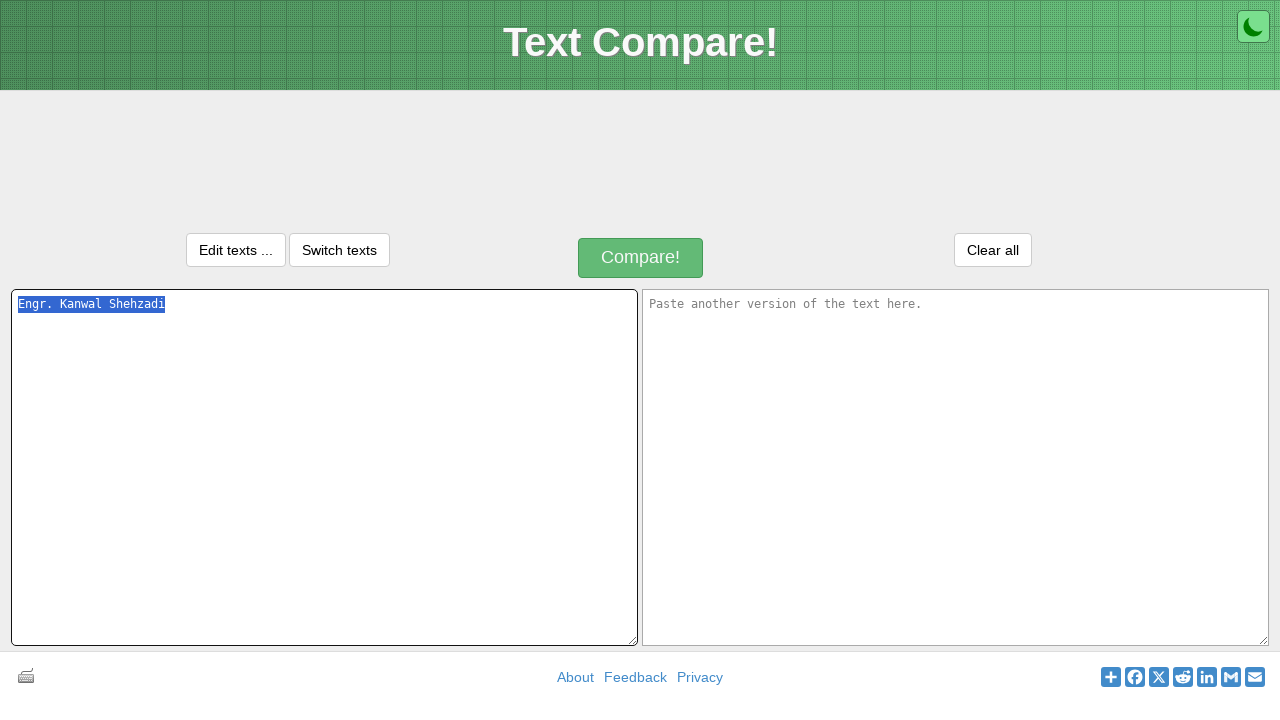

Copied selected text using Ctrl+C
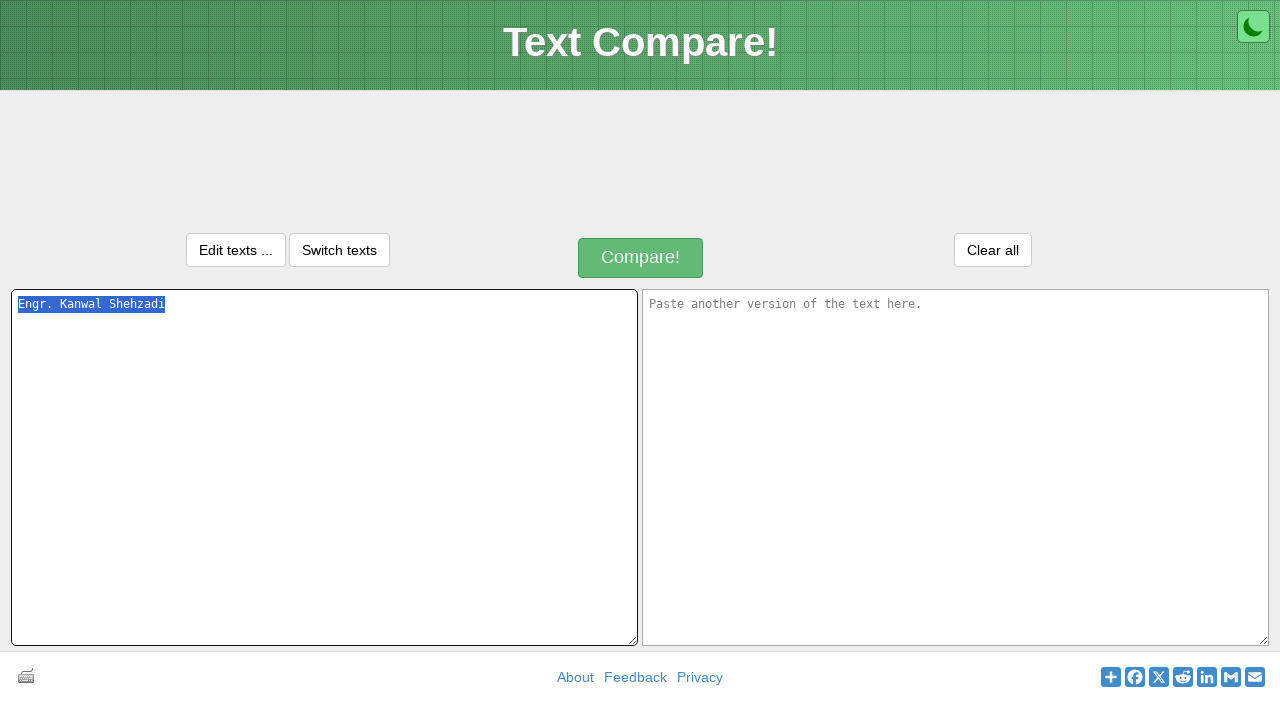

Tabbed to next field using Tab key
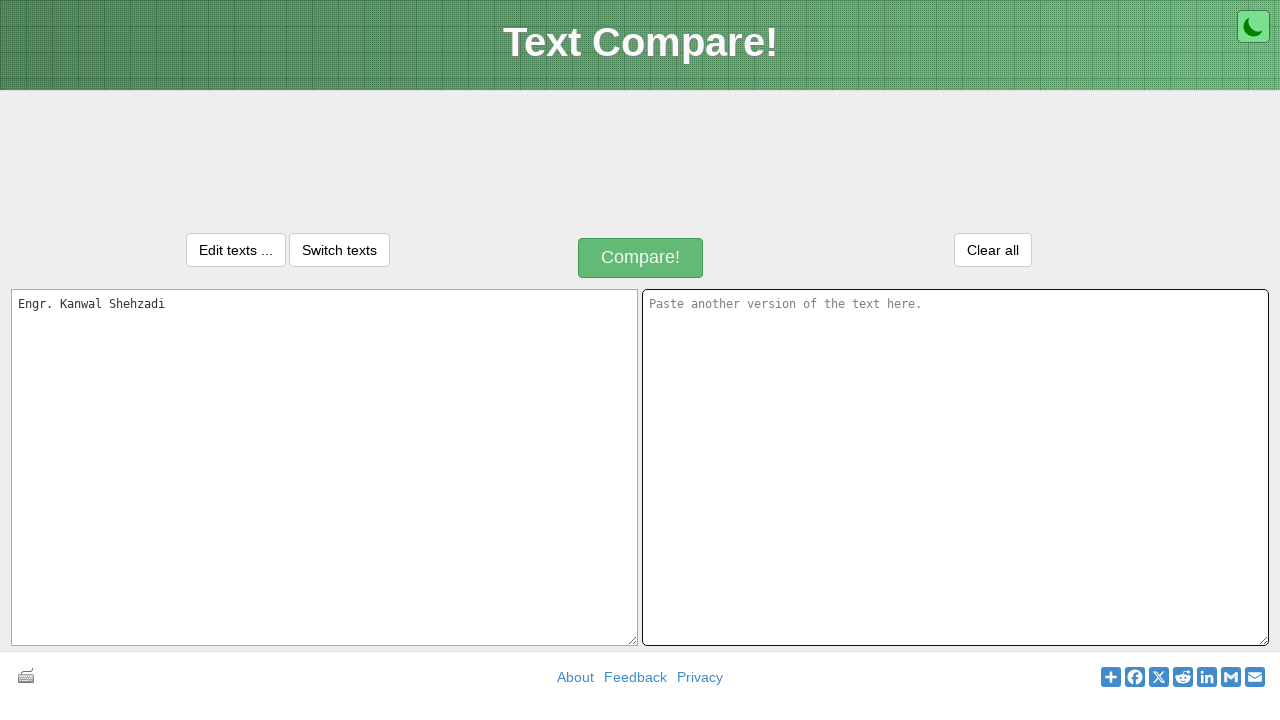

Pasted text into second textarea using Ctrl+V
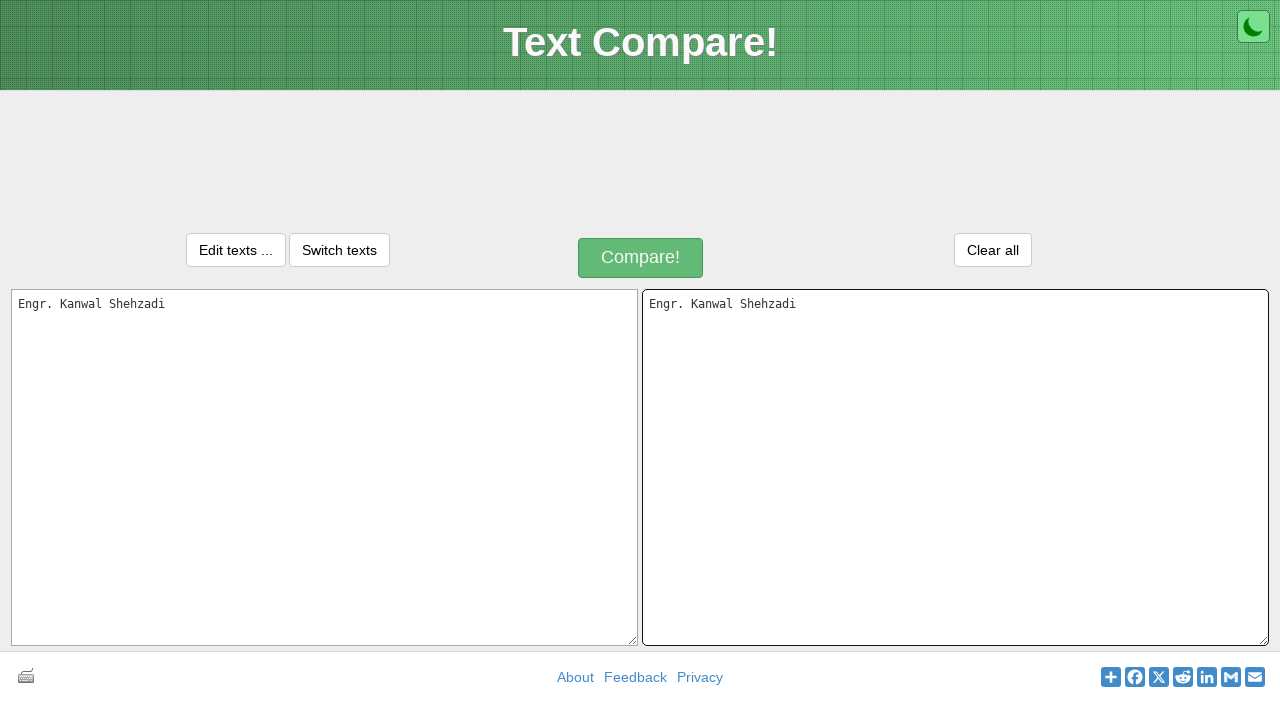

Selected all text in second textarea using Ctrl+A
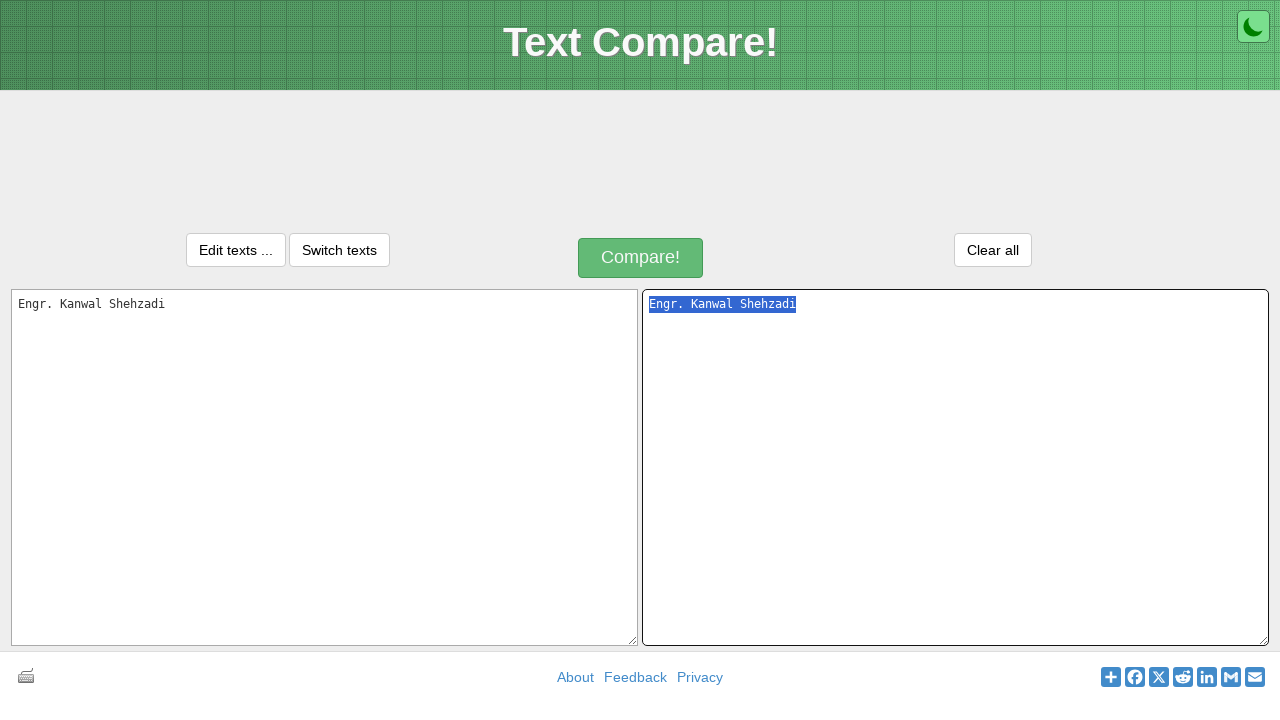

Cut text from second textarea using Ctrl+X
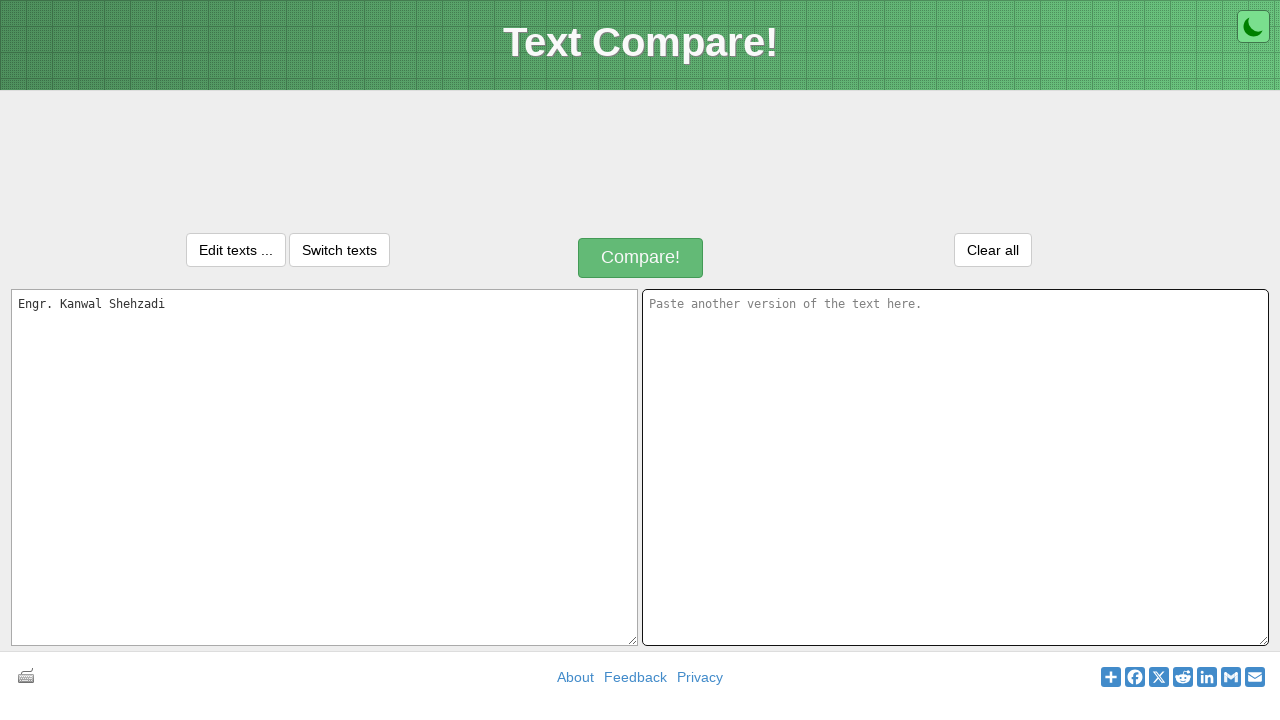

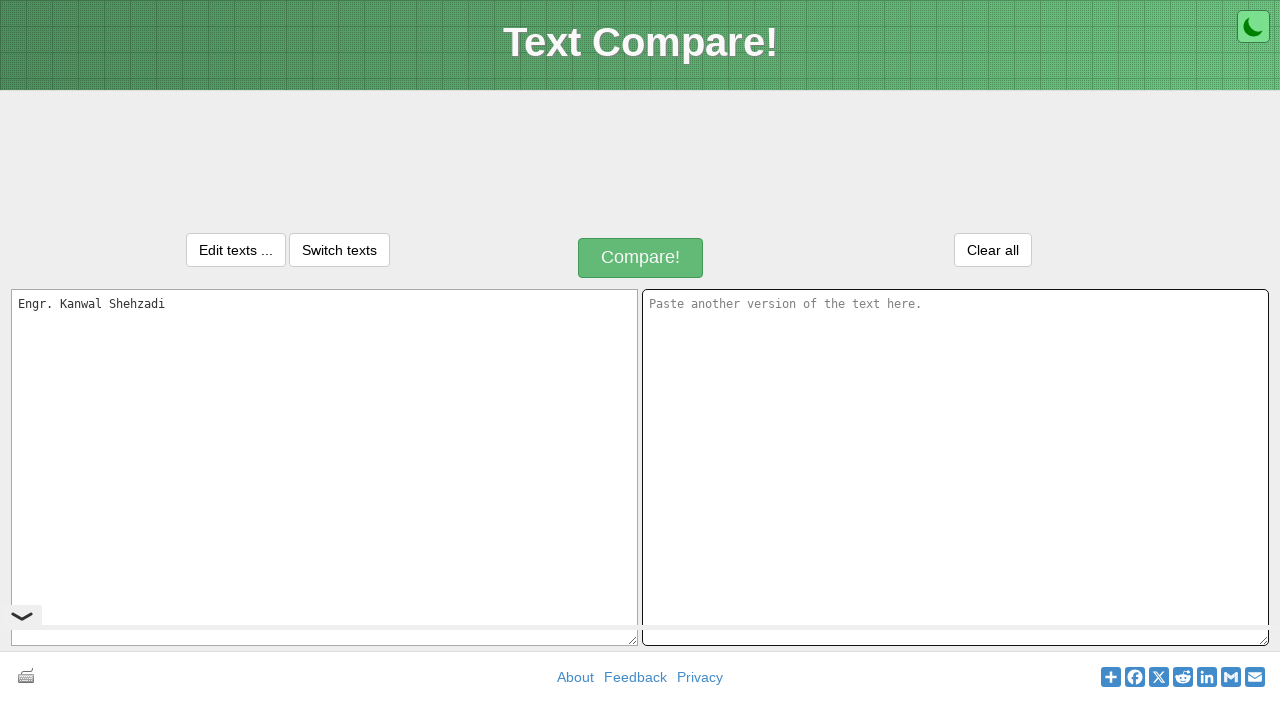